Tests a slow calculator by performing addition (1+3=4) and waiting for the result to display

Starting URL: https://bonigarcia.dev/selenium-webdriver-java/slow-calculator

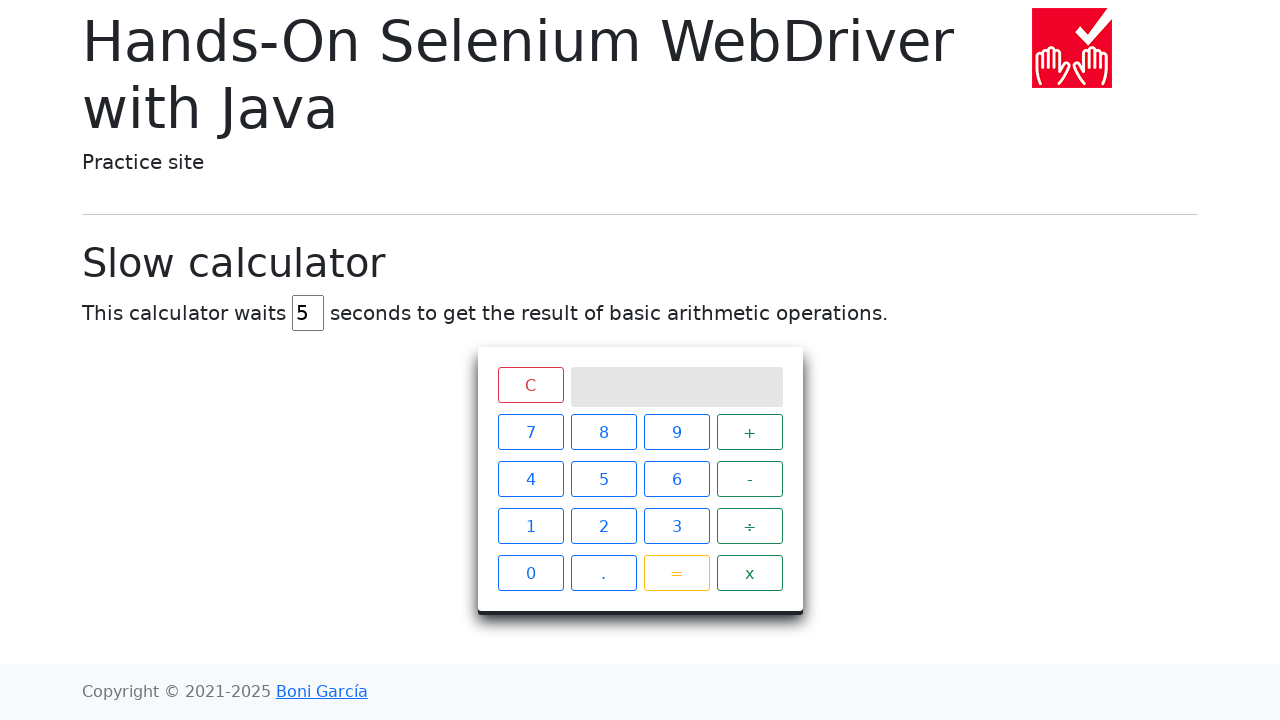

Clicked number 1 on calculator at (530, 526) on xpath=//span[text()='1']
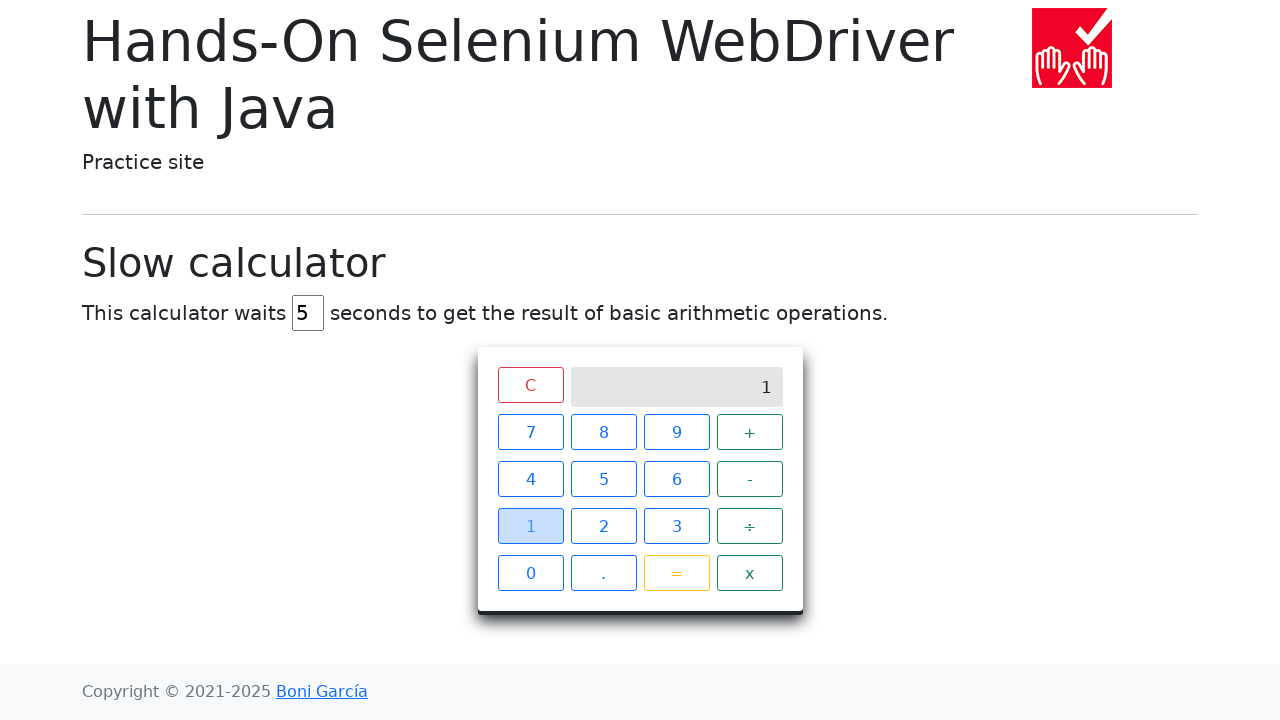

Clicked plus operator at (750, 432) on xpath=//span[text()='+']
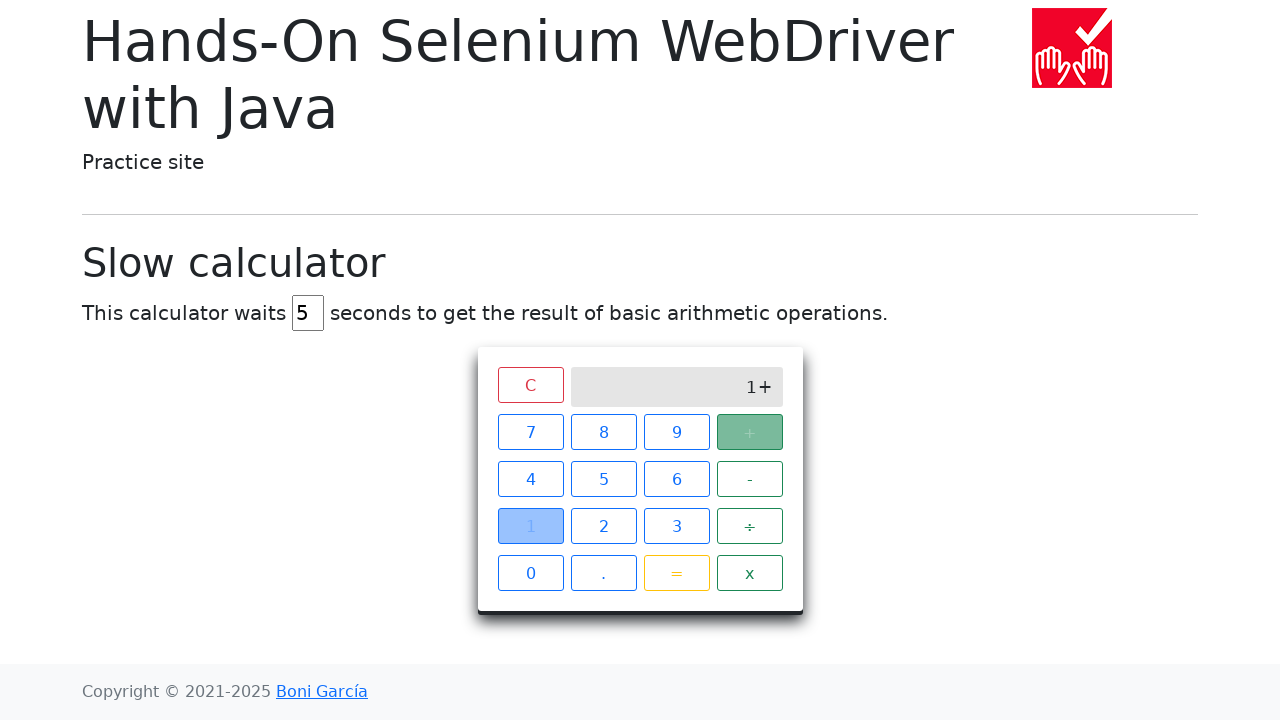

Clicked number 3 on calculator at (676, 526) on xpath=//span[text()='3']
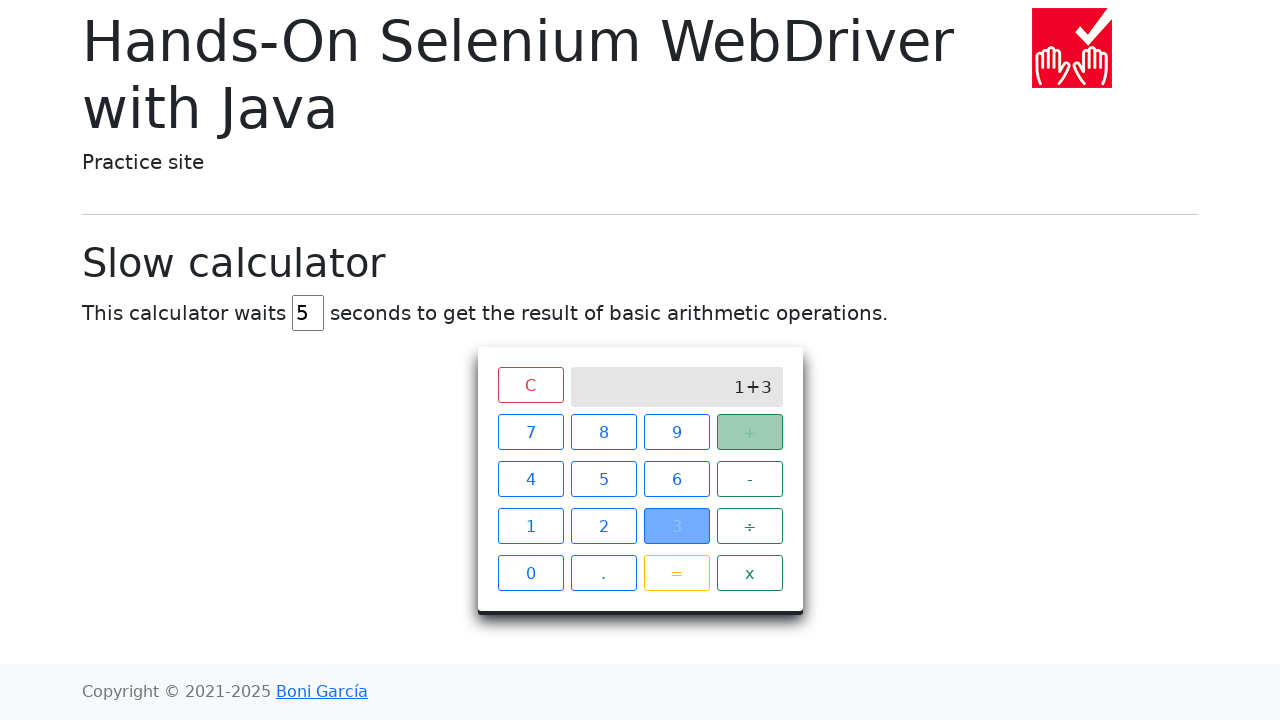

Clicked equals button at (676, 573) on xpath=//span[text()='=']
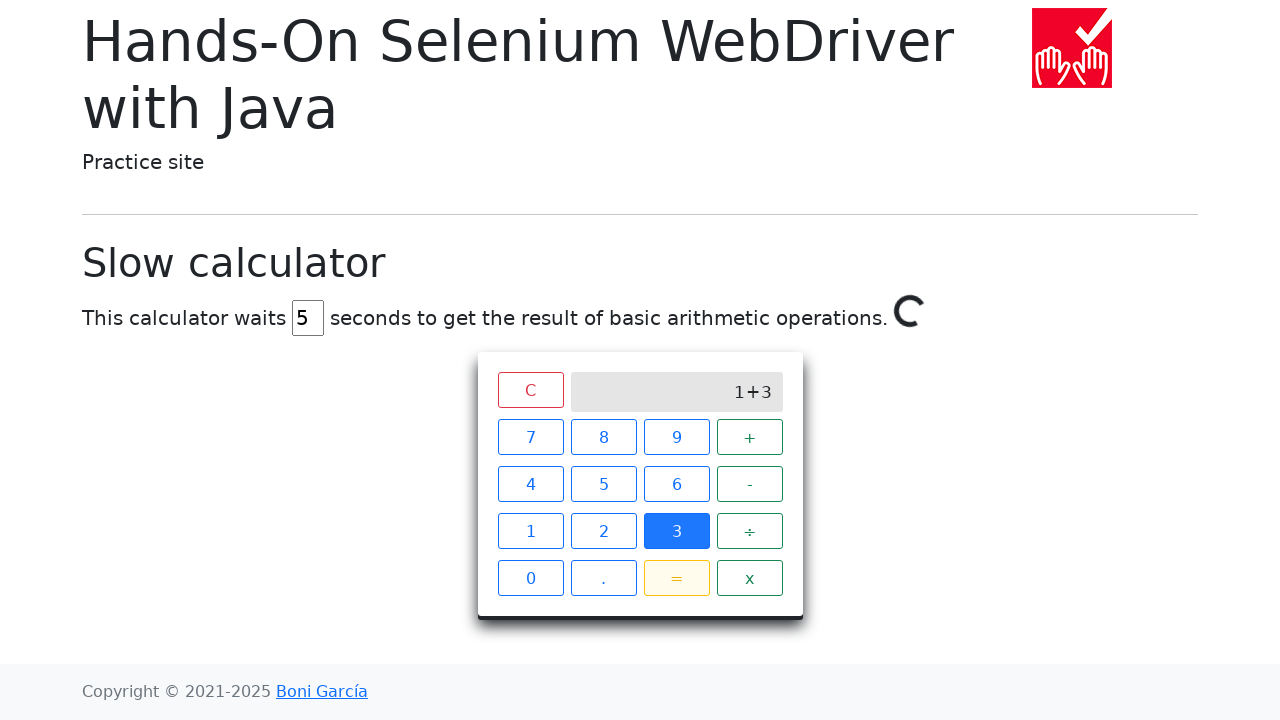

Slow calculator result displayed as 4
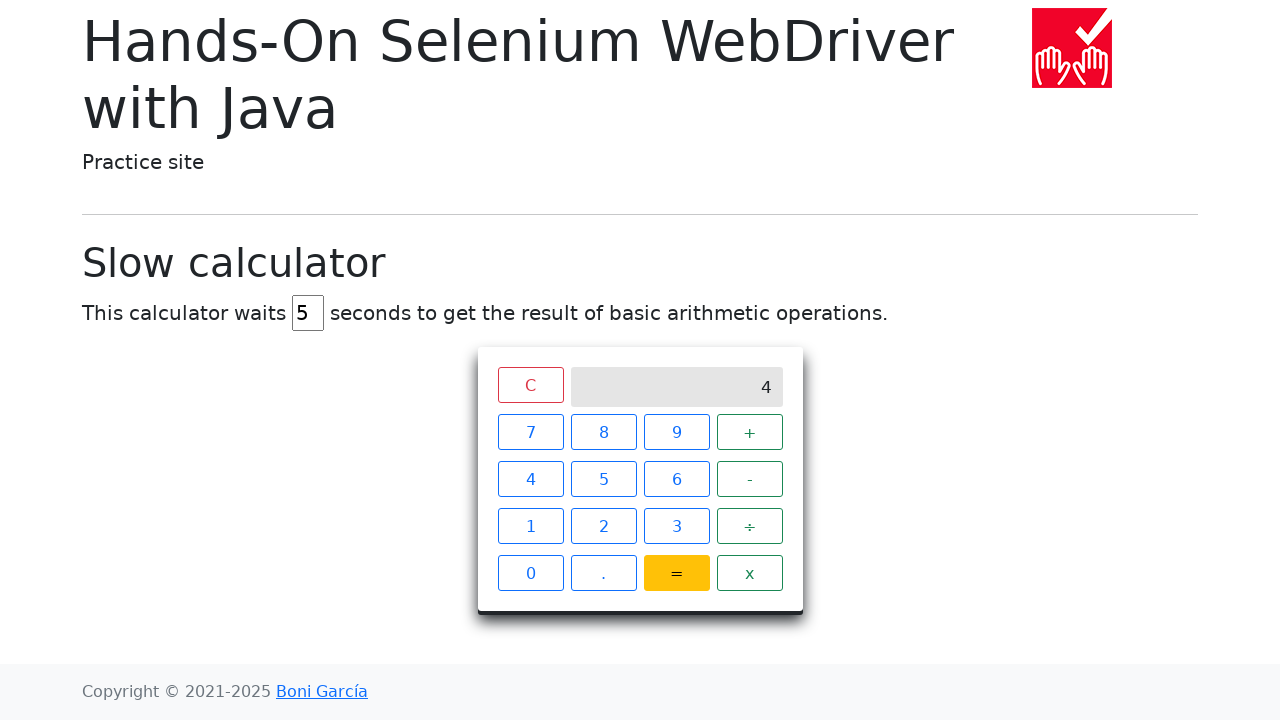

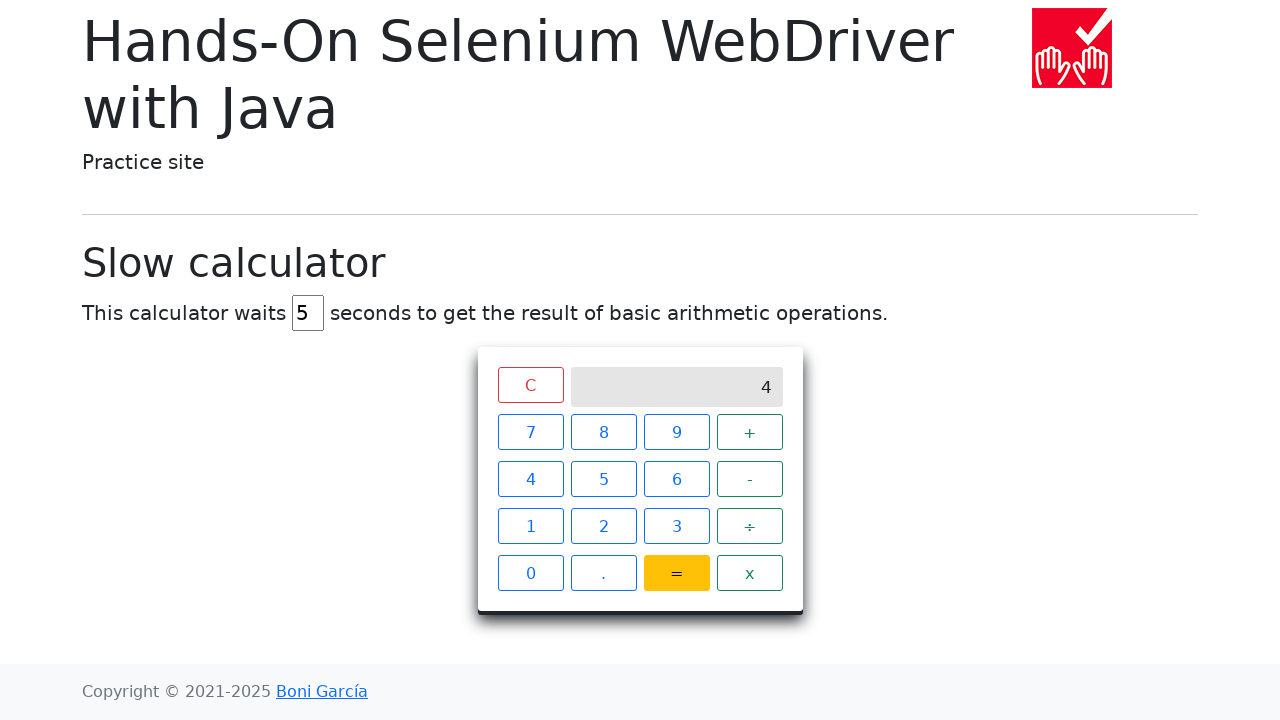